Navigates to the OrangeHRM demo site and clicks on the "Forgot your password?" link to access the password reset page.

Starting URL: https://opensource-demo.orangehrmlive.com/

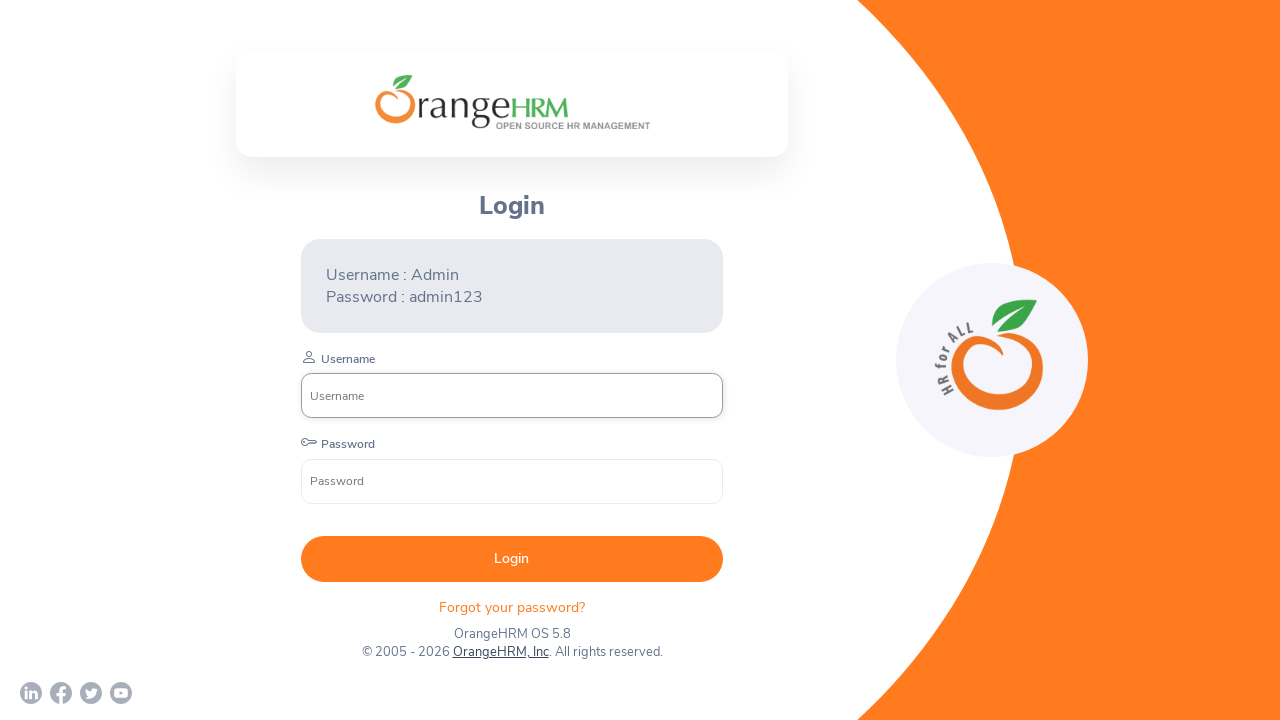

Navigated to OrangeHRM demo site
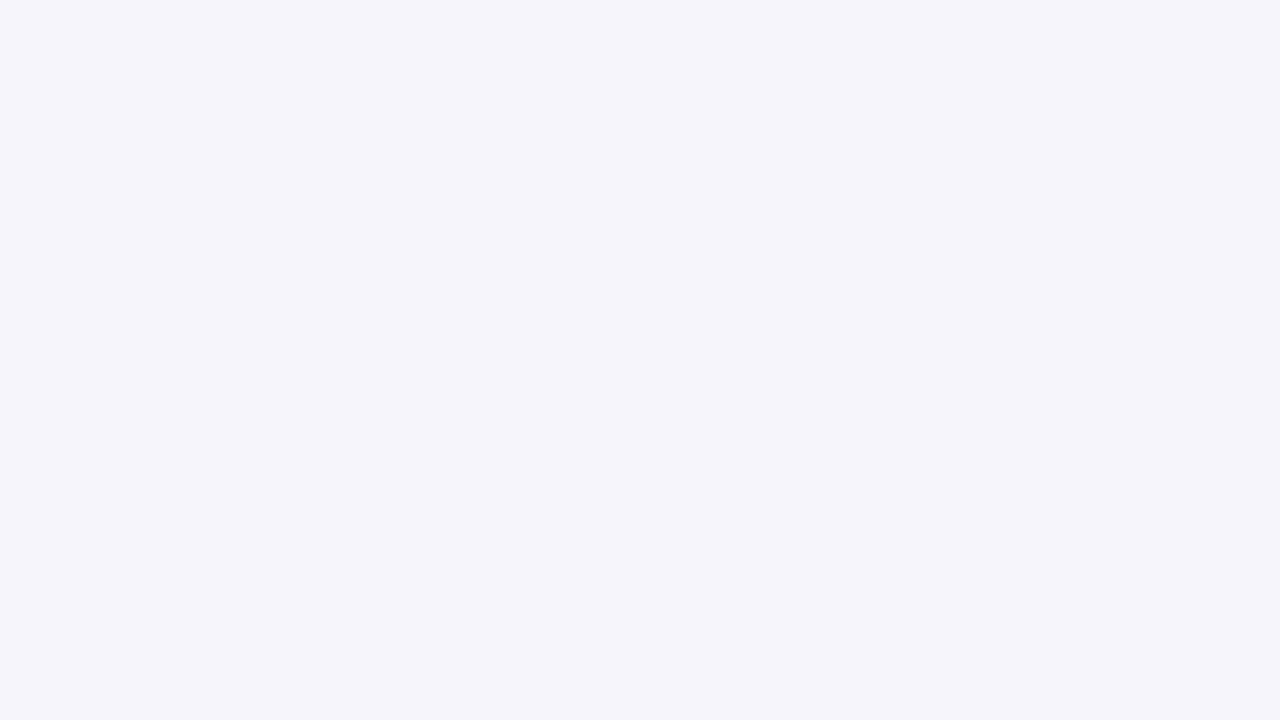

Clicked on 'Forgot your password?' link to access password reset page at (512, 606) on text=Forgot your password?
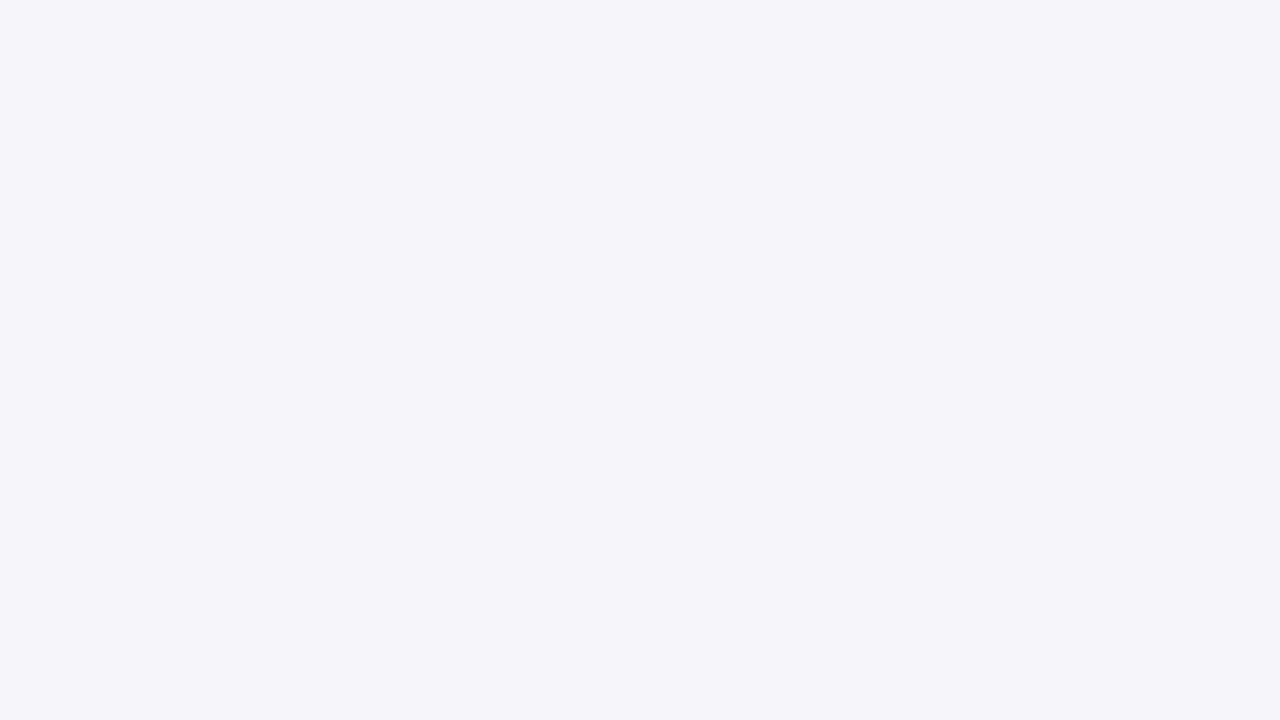

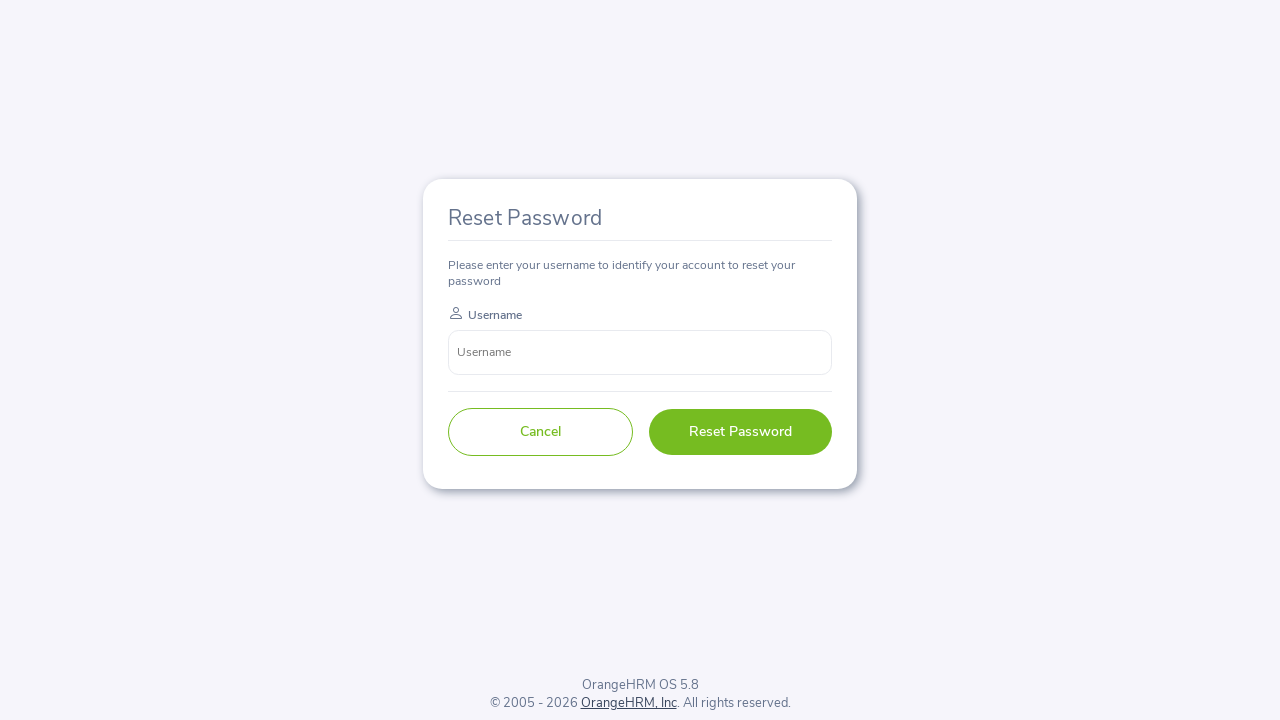